Tests the login form validation by clicking the login button with empty username and password fields, then verifying that an appropriate error message is displayed.

Starting URL: https://www.saucedemo.com/

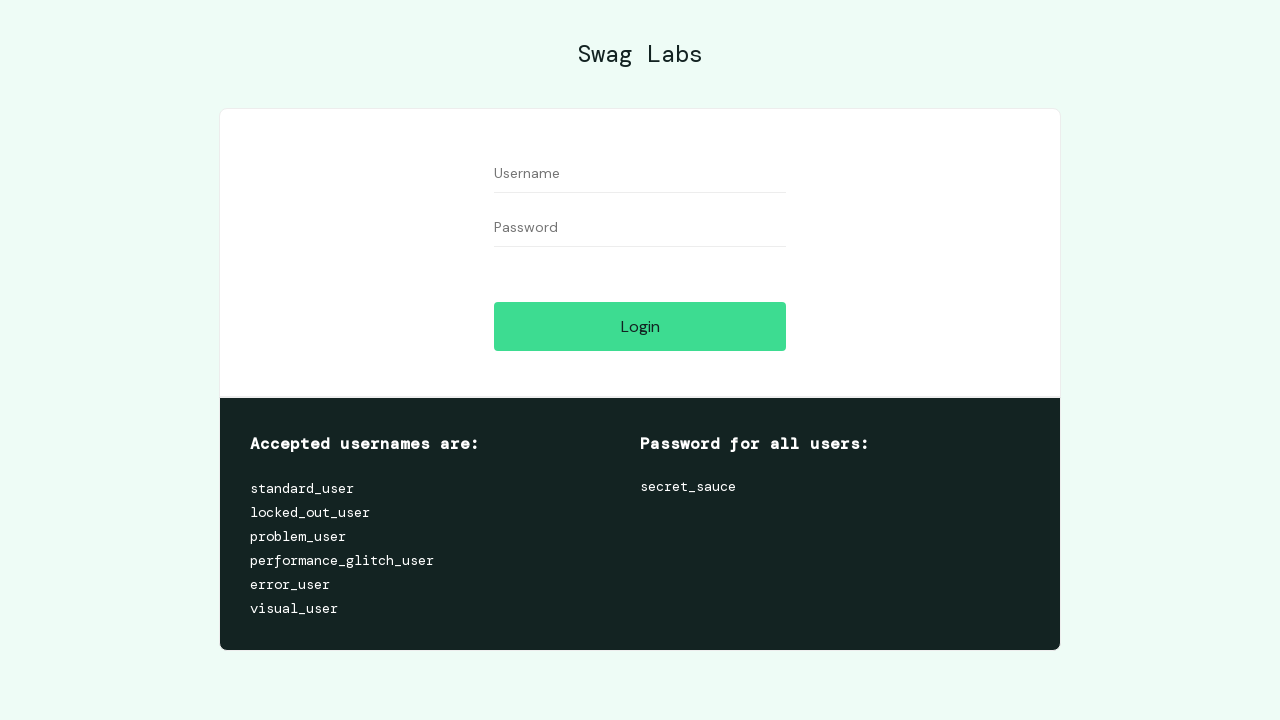

Set viewport size to 1680x953
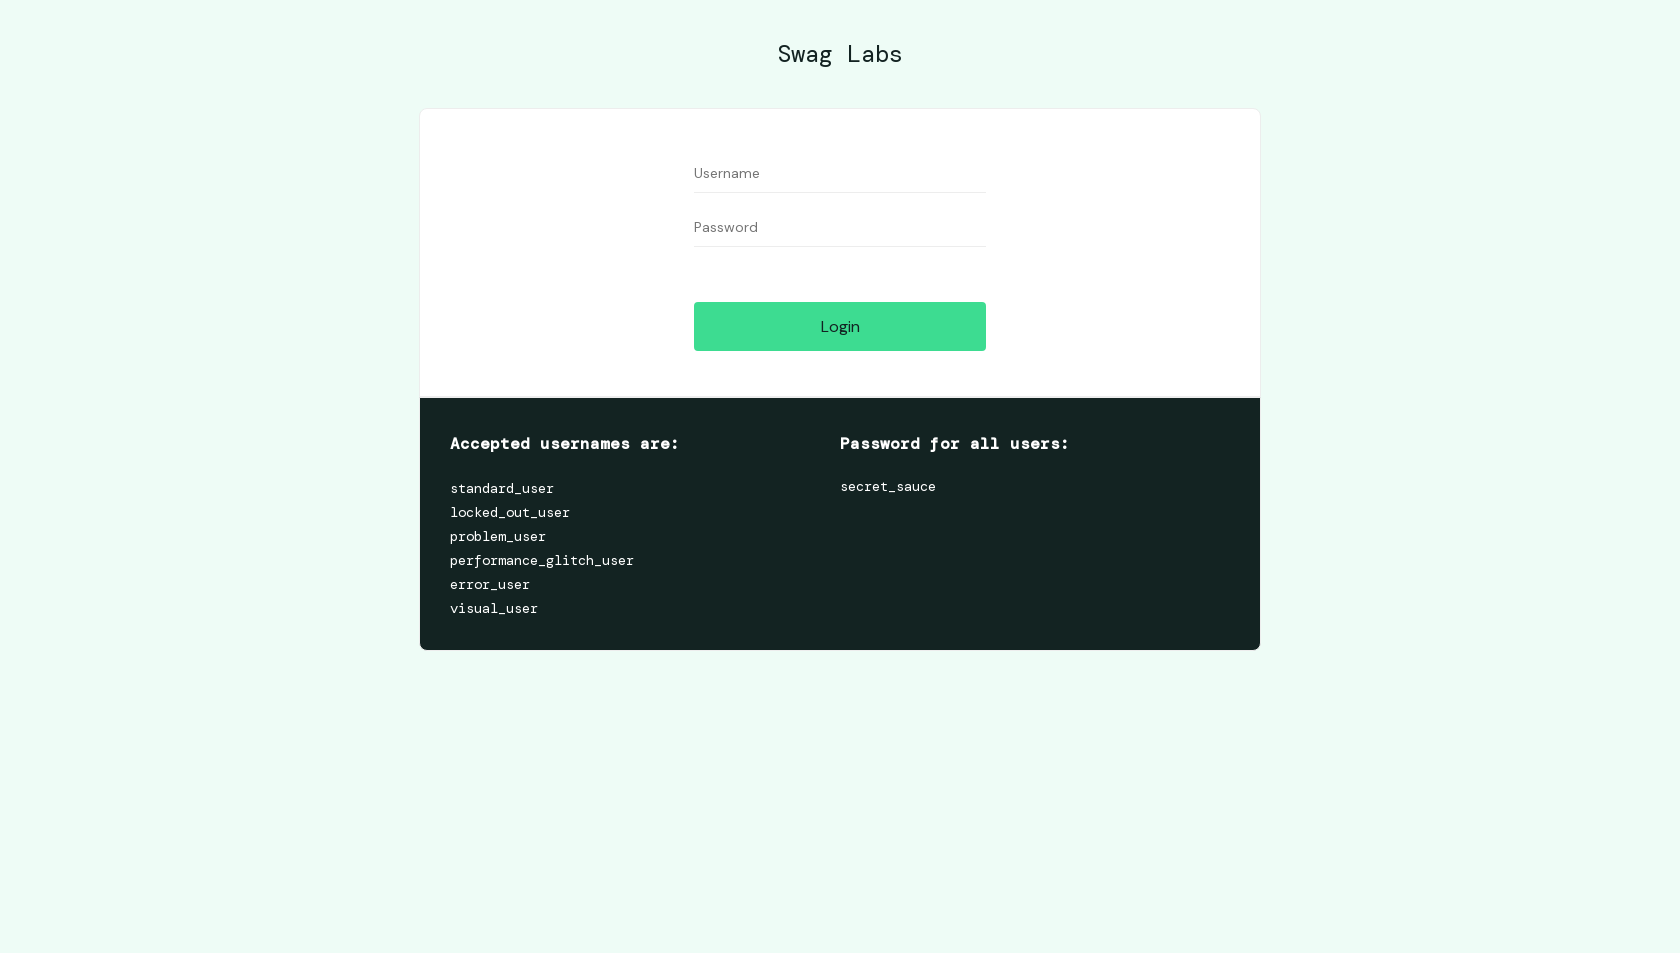

Clicked login button with empty username and password fields at (840, 326) on [data-test='login-button']
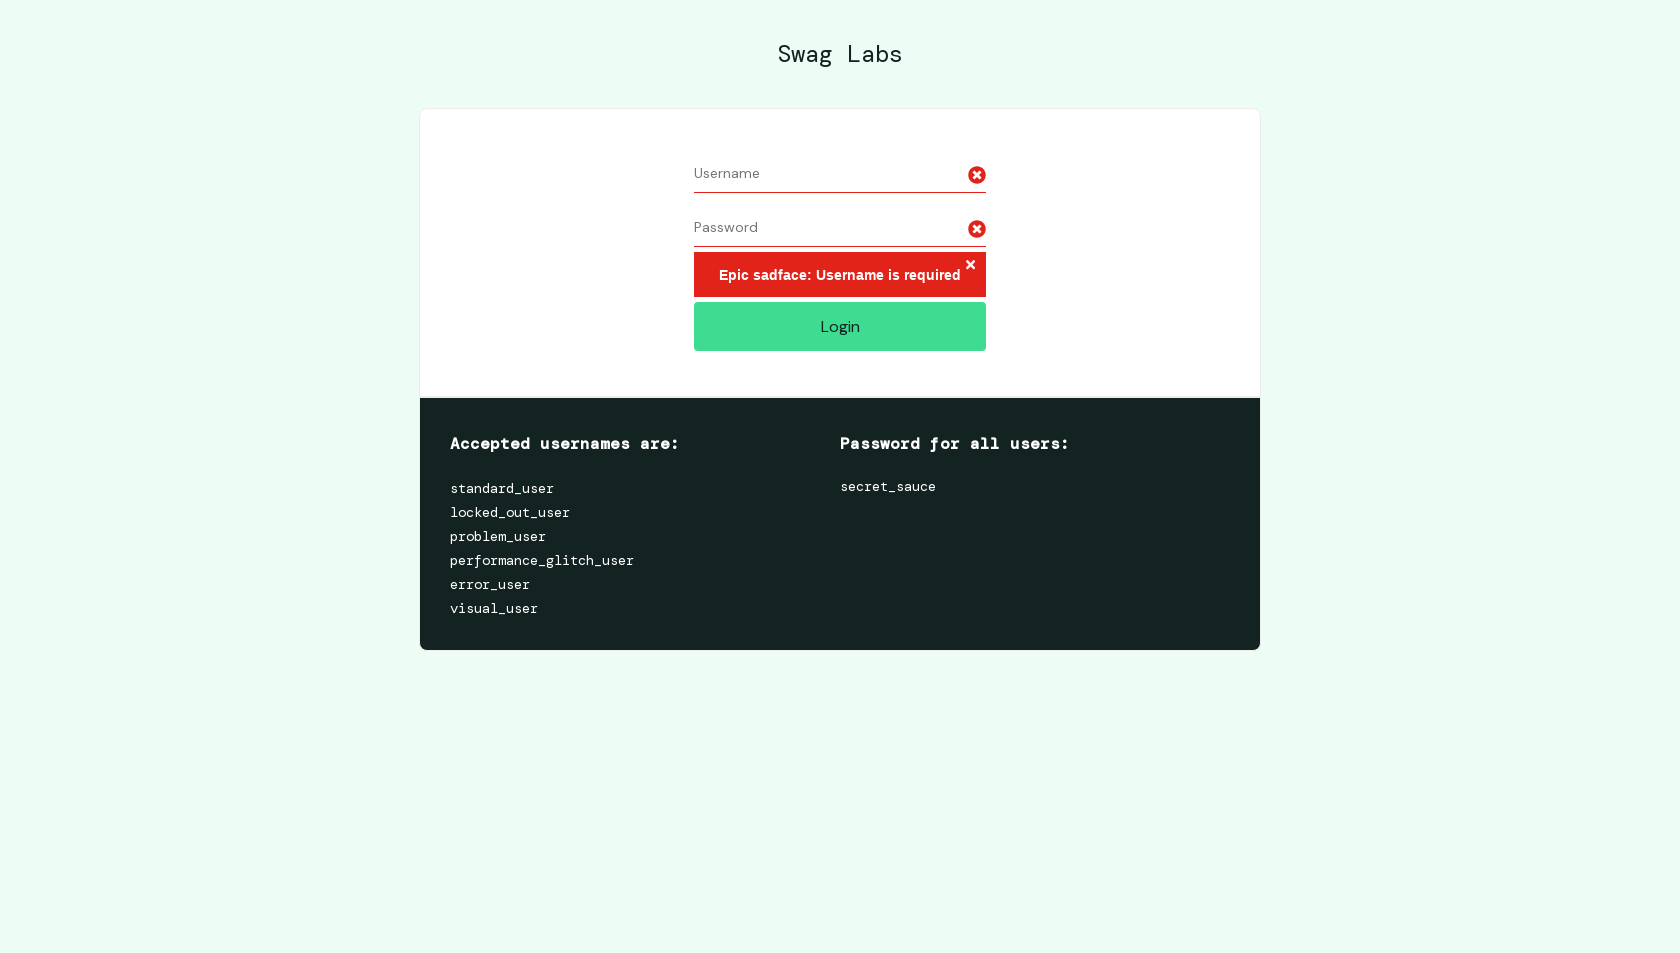

Error message element appeared
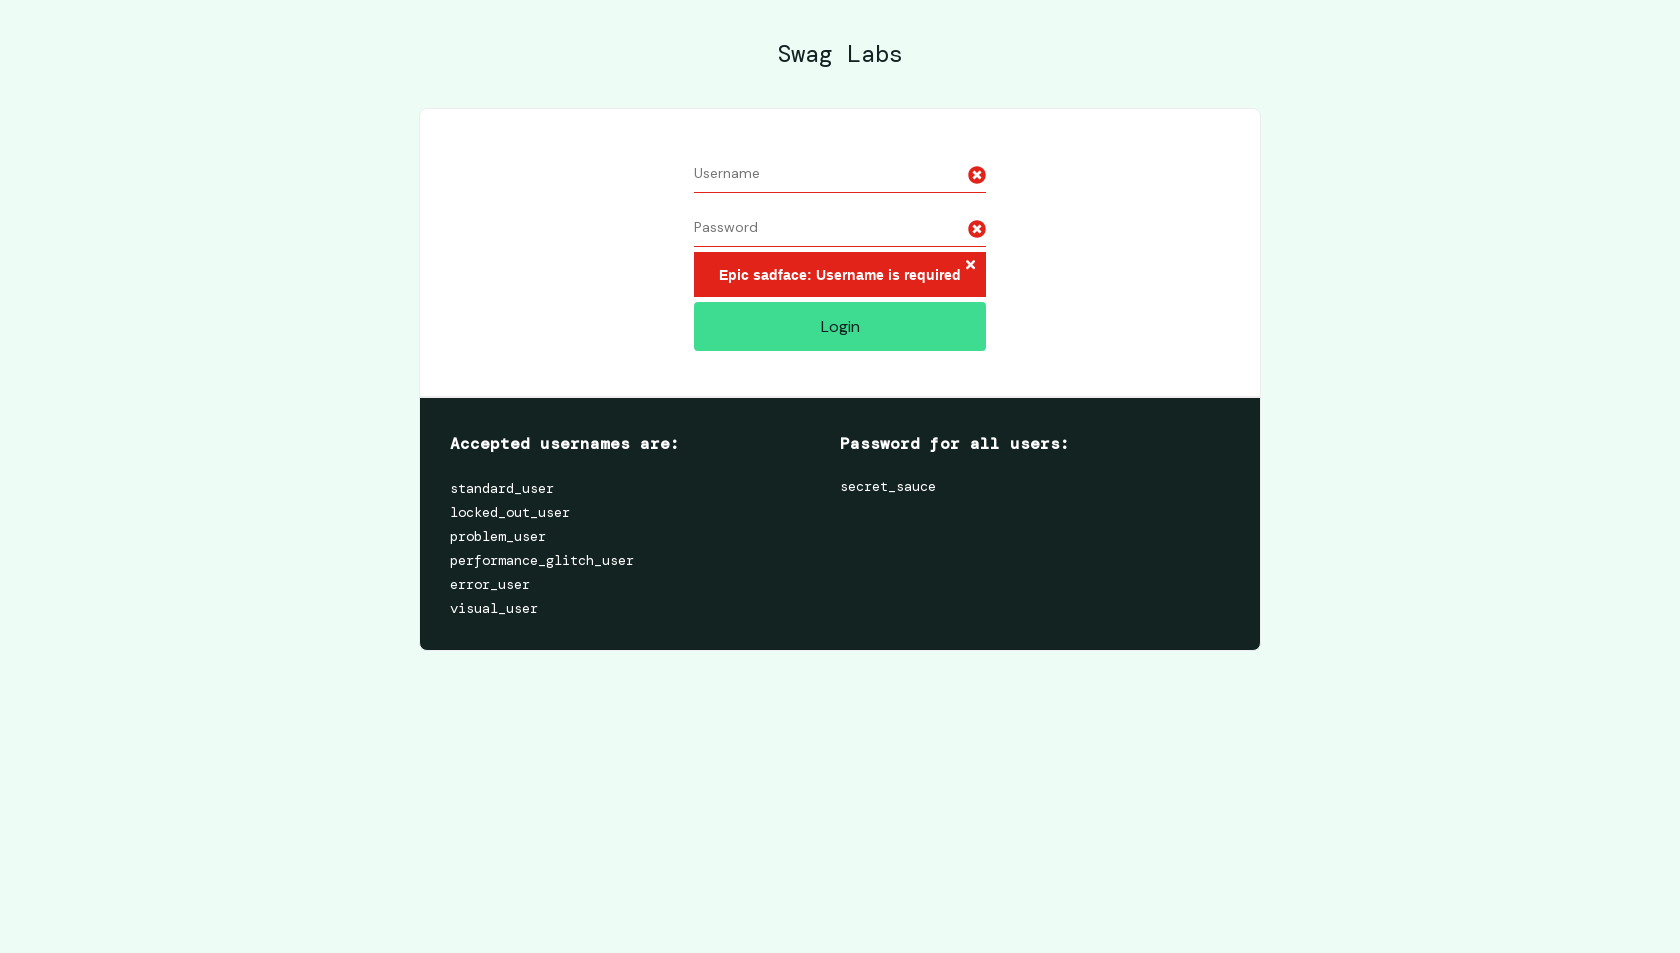

Verified error message 'Epic sadface: Username is required' is displayed
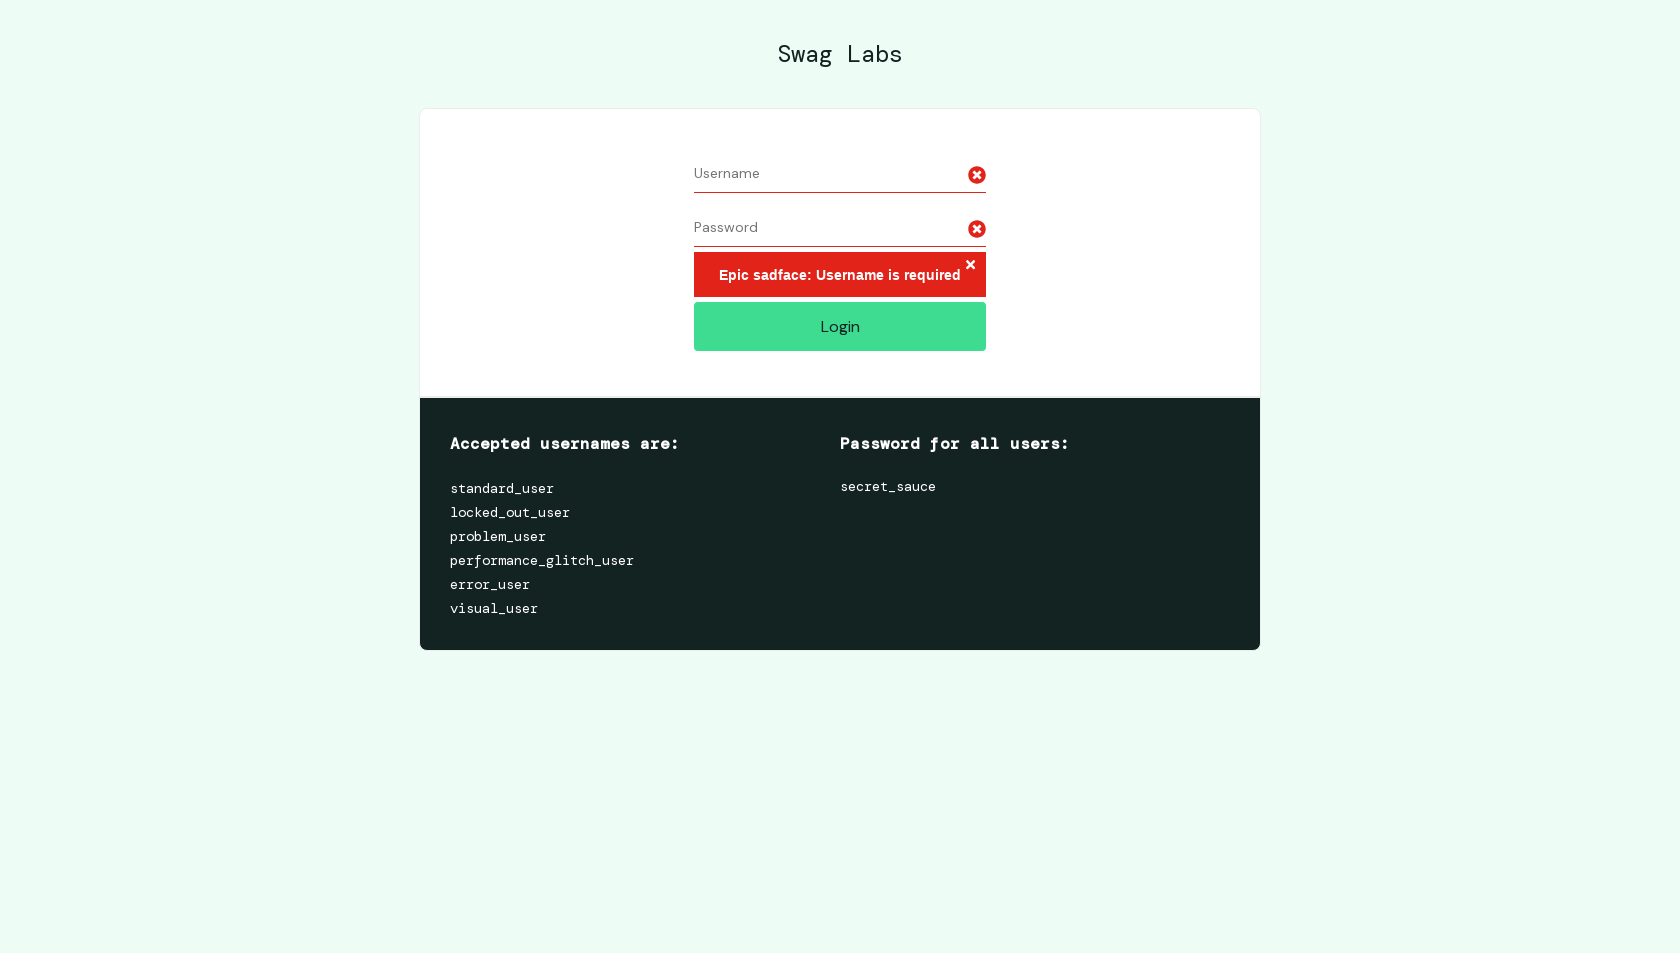

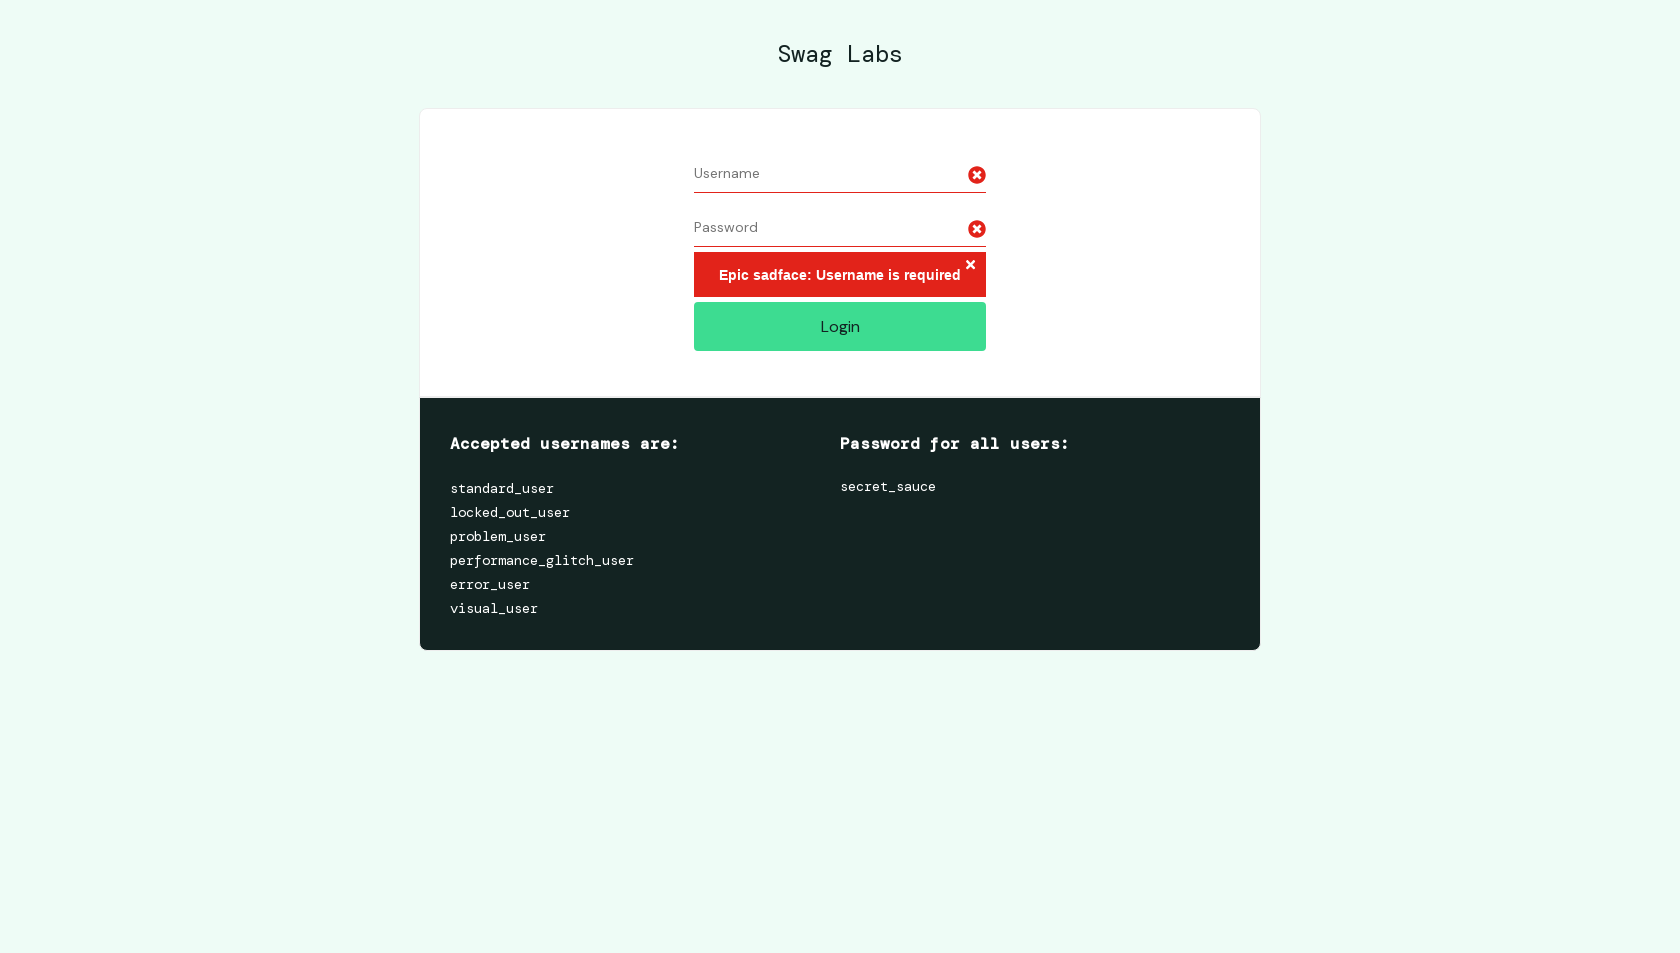